Tests form submission with a power value exceeding integer limits expecting an error

Starting URL: https://carros-crud.vercel.app/

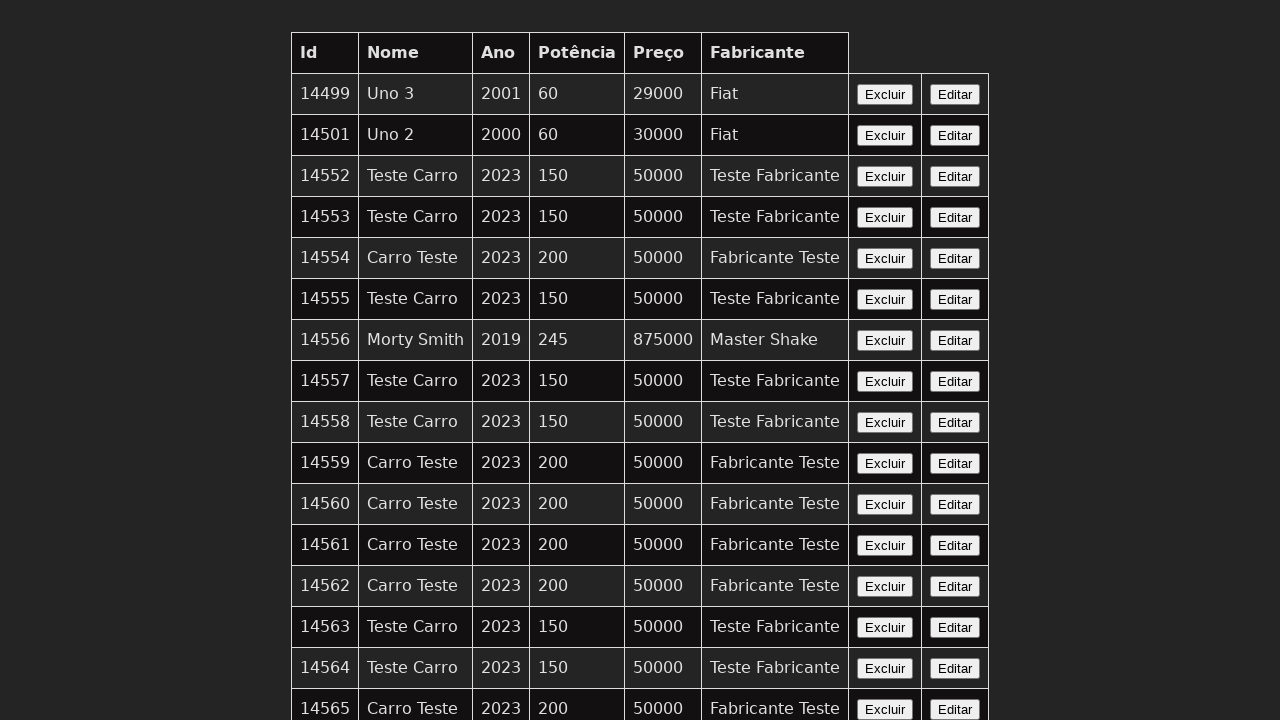

Filled name field with 'Teste Carro' on input[name='nome']
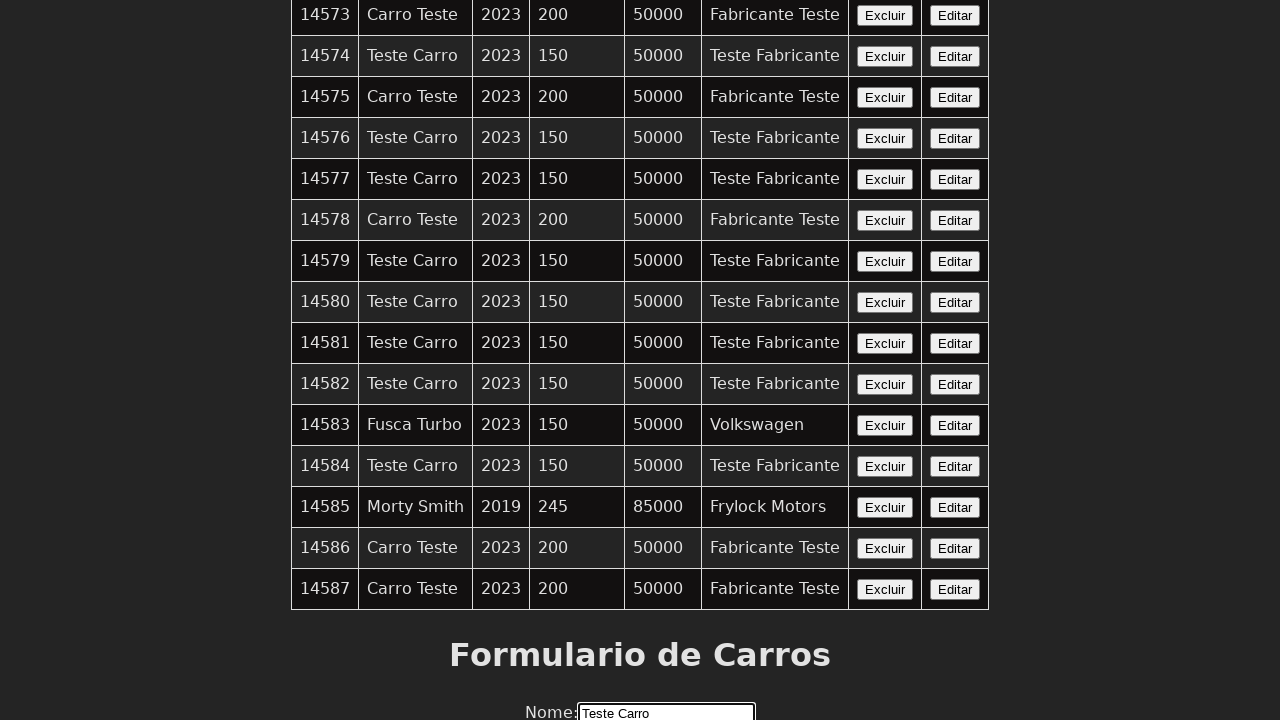

Filled year field with '2000' on input[name='ano']
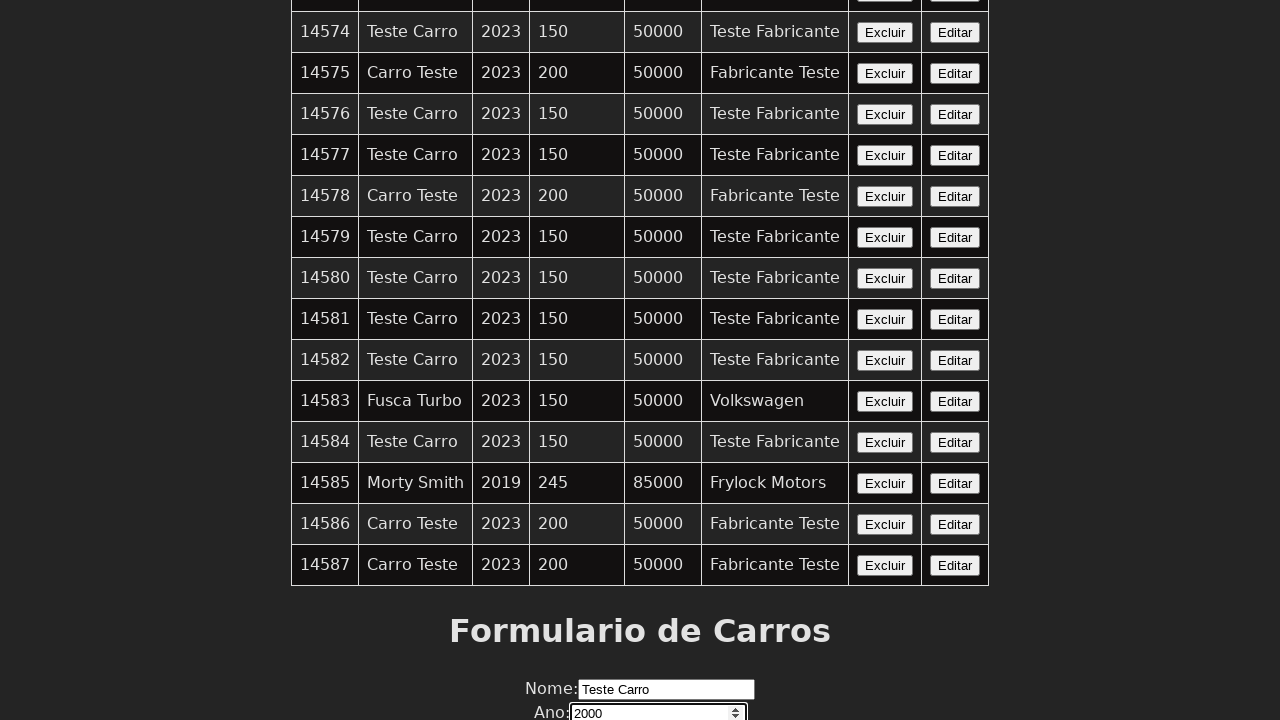

Filled power field with value '2147483648' exceeding integer limit on input[name='potencia']
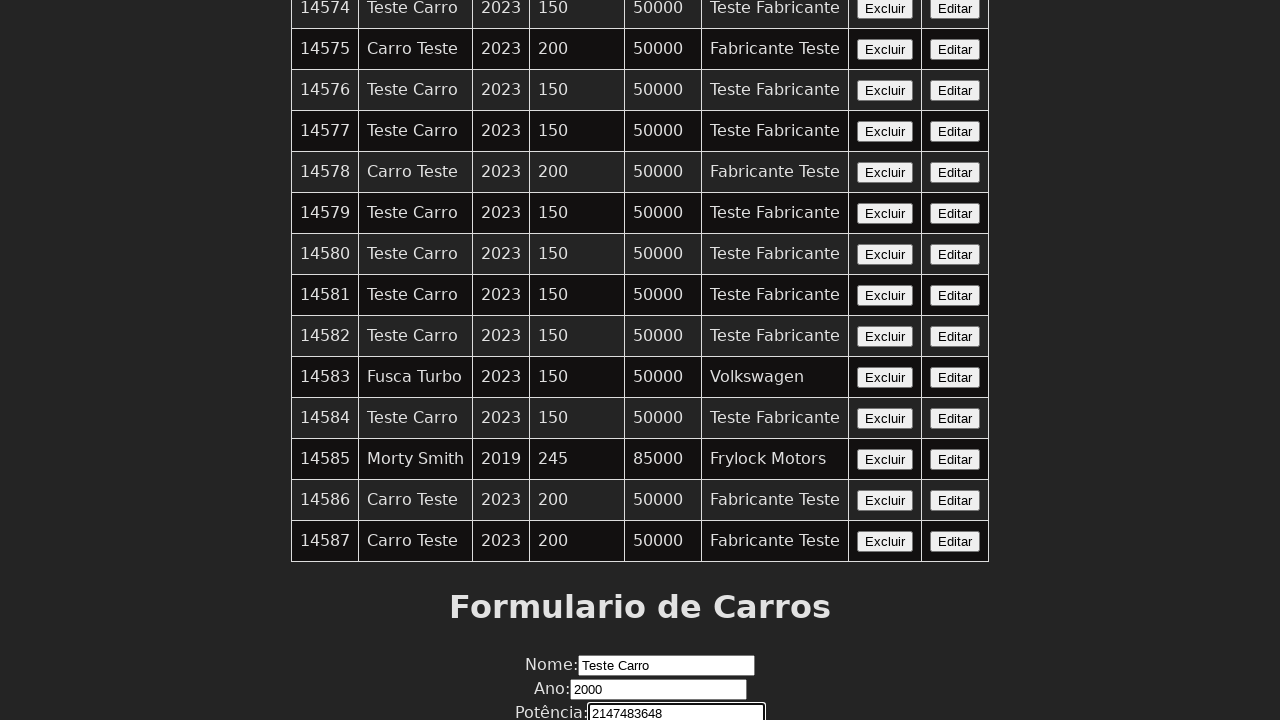

Filled price field with '50000' on input[name='preco']
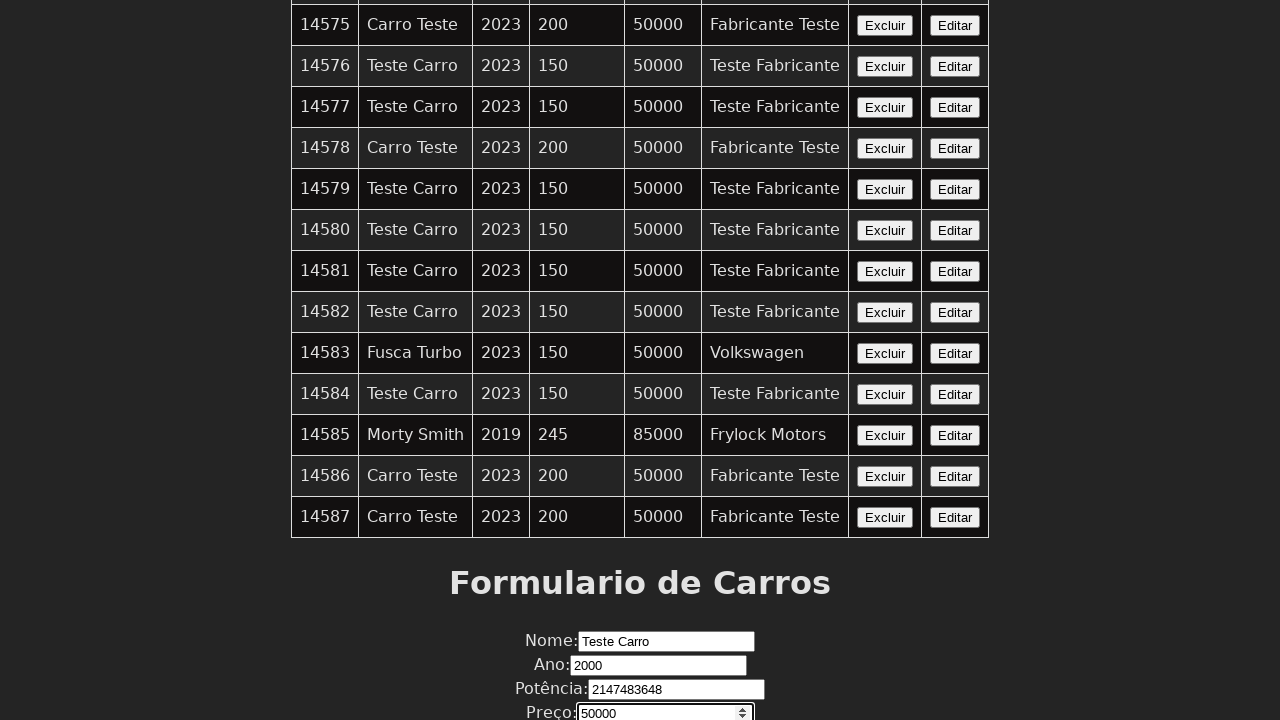

Filled manufacturer field with 'Fabricante Teste' on input[name='fabricante']
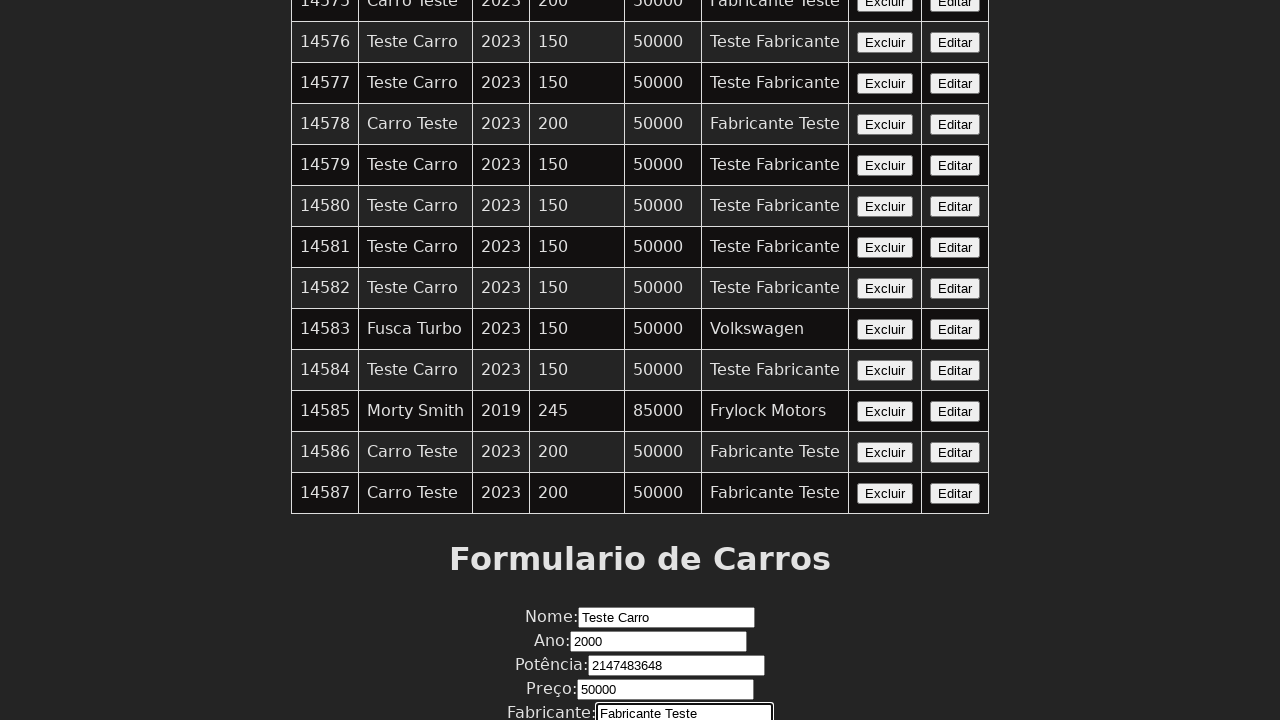

Set up dialog handler to accept alerts
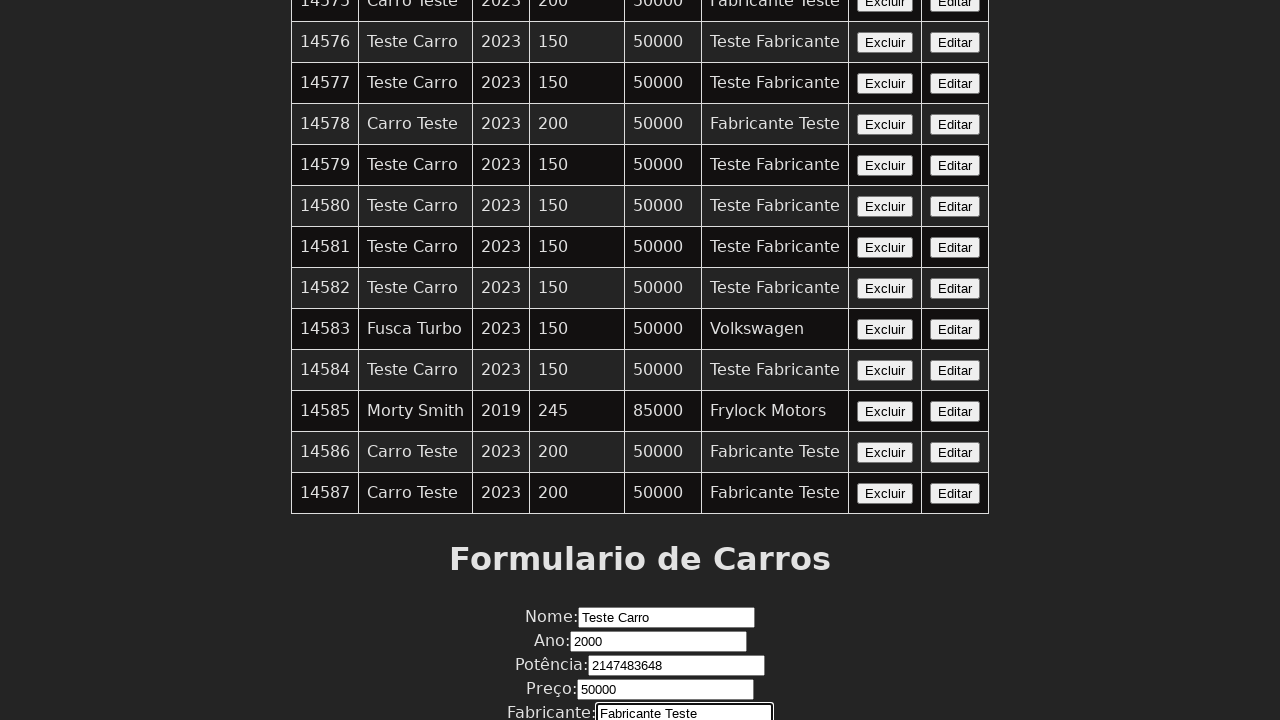

Clicked submit button to submit form with excessive power value at (640, 676) on xpath=//button[contains(text(),'Enviar')]
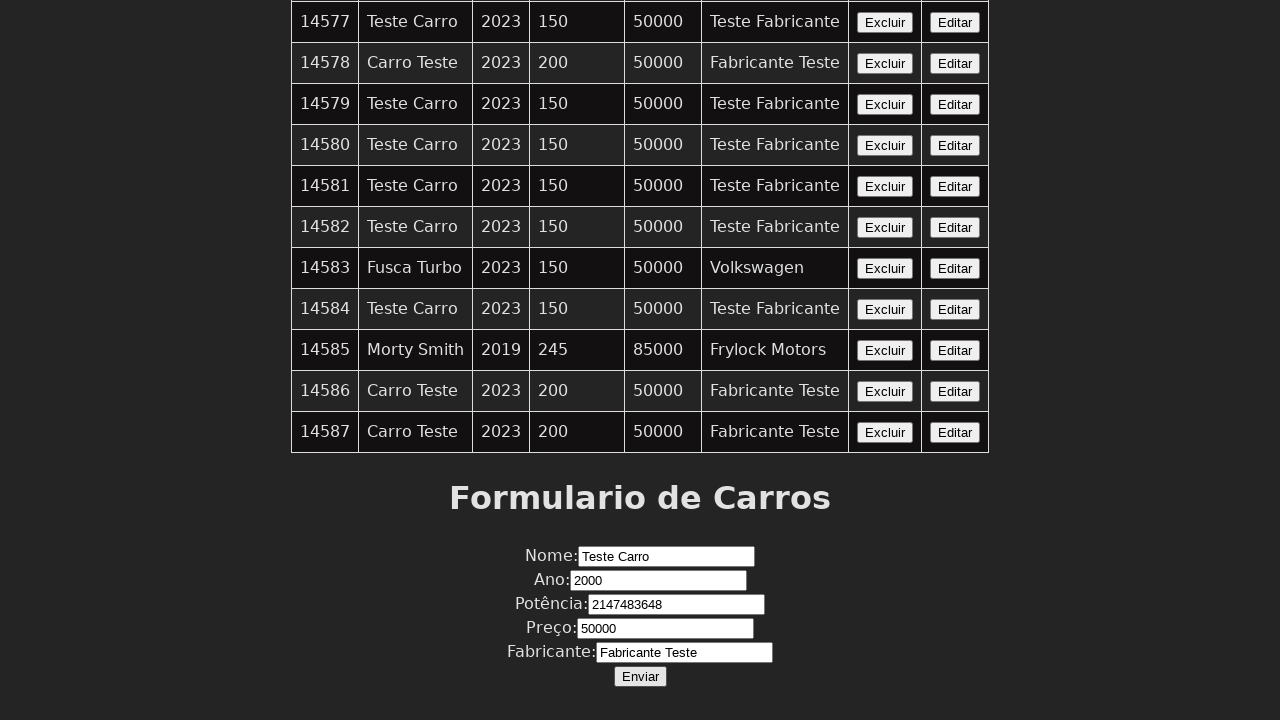

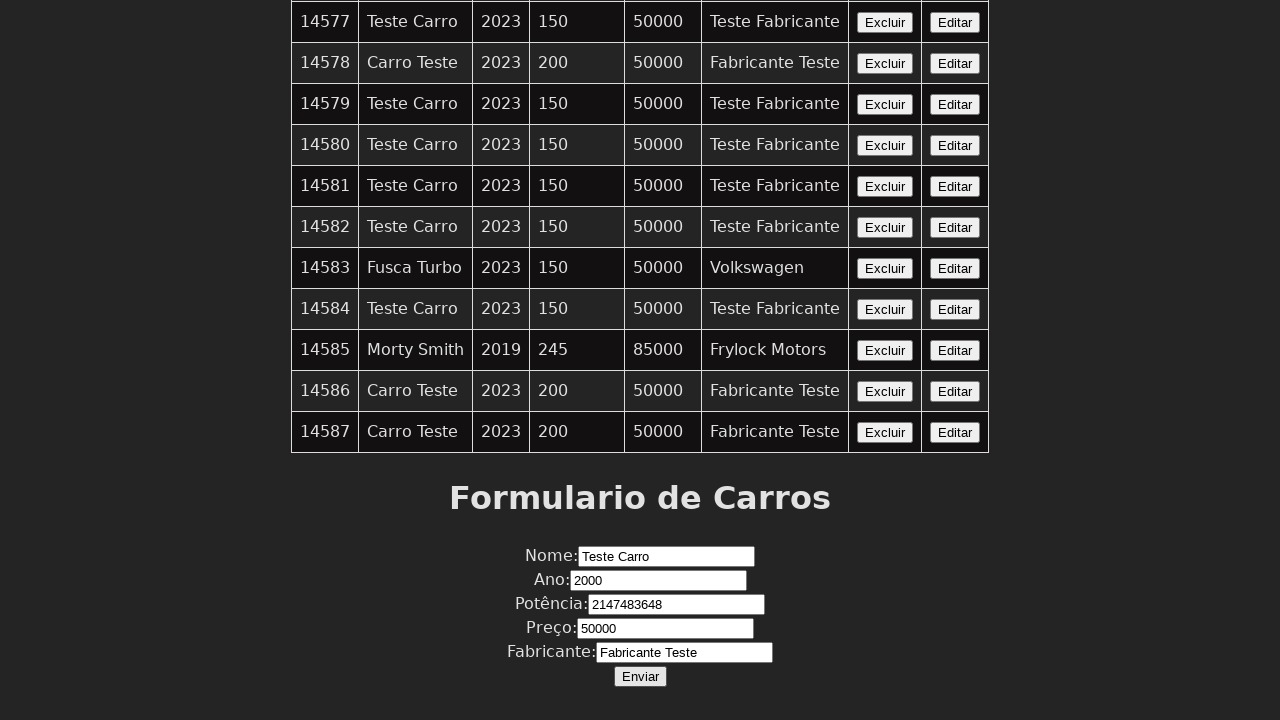